Tests a registration form by filling in first name, last name, and address fields on a demo automation testing site.

Starting URL: http://demo.automationtesting.in/Register.html

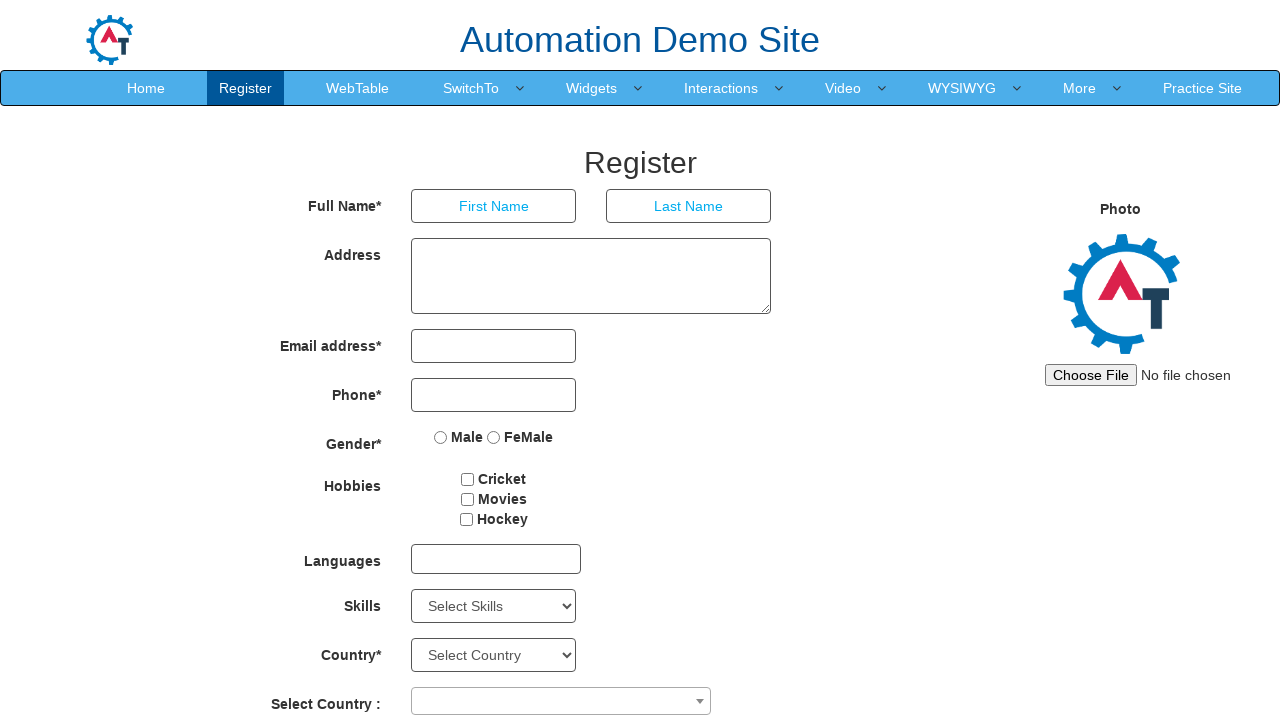

Filled first name field with 'John' on input[placeholder='First Name']
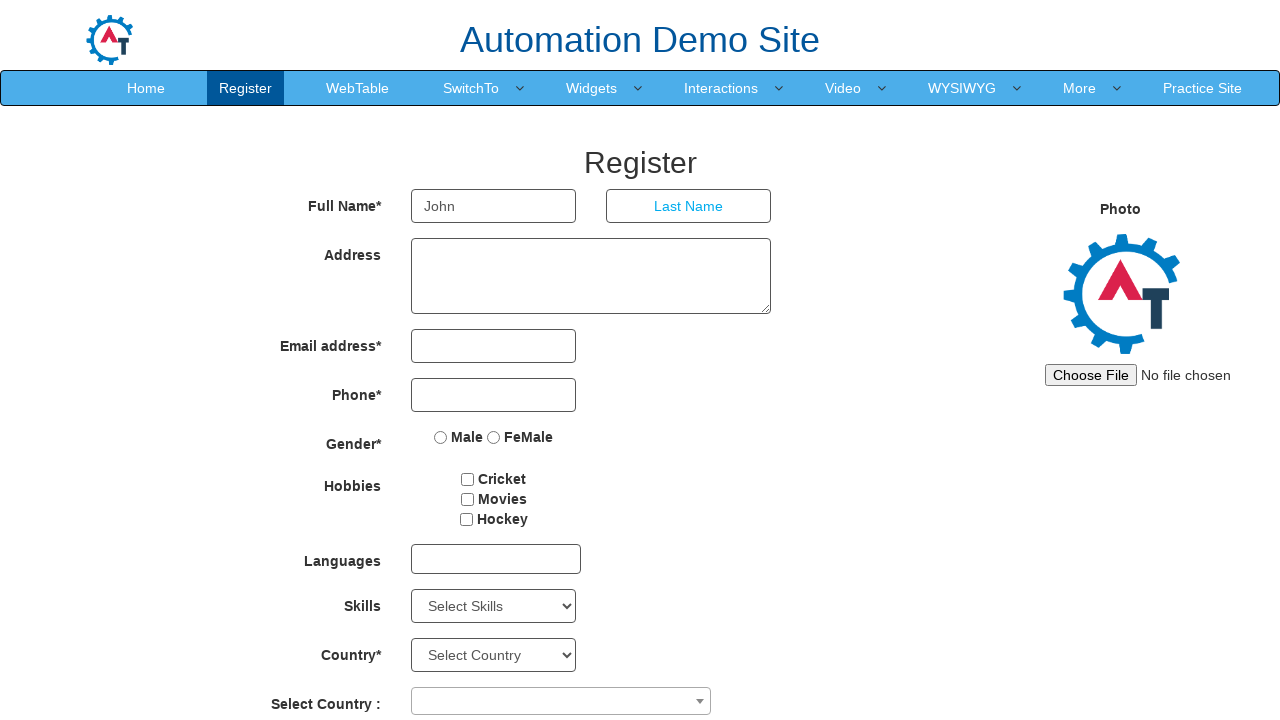

Filled last name field with 'Roger' on input[placeholder='Last Name']
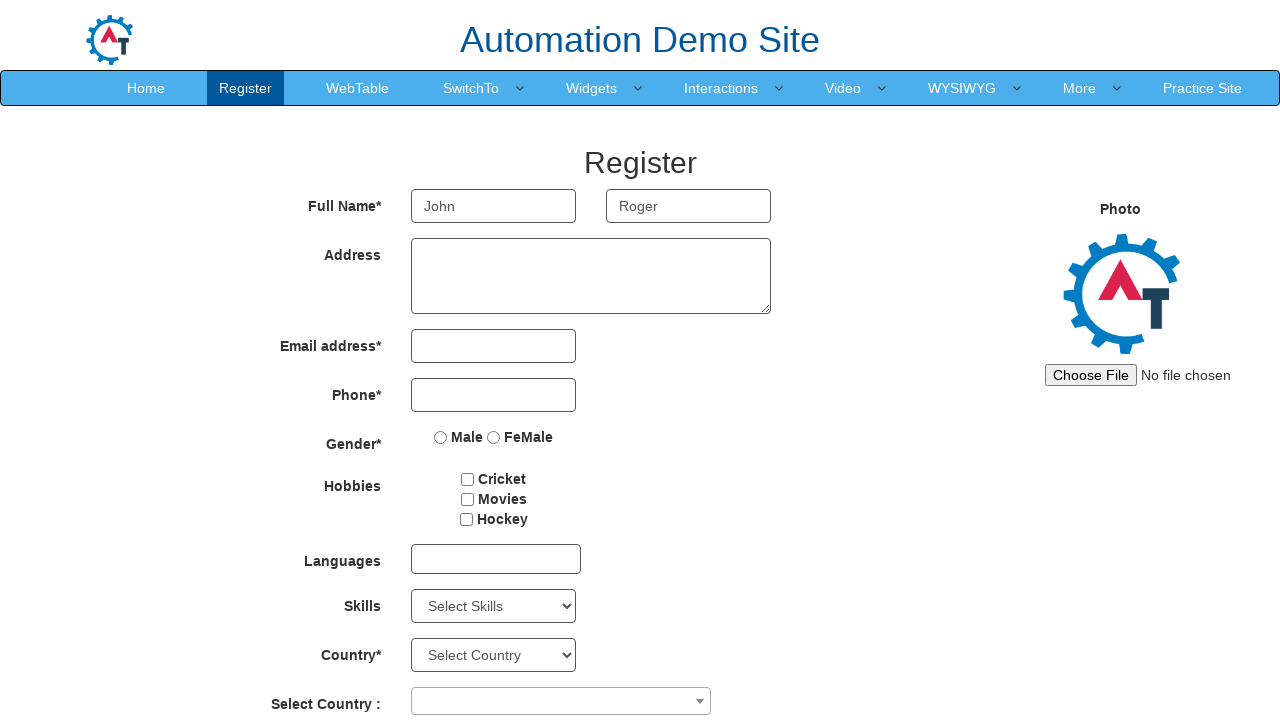

Filled address field with 'Bangalore' on div.col-md-8.col-xs-8.col-sm-8 textarea.form-control
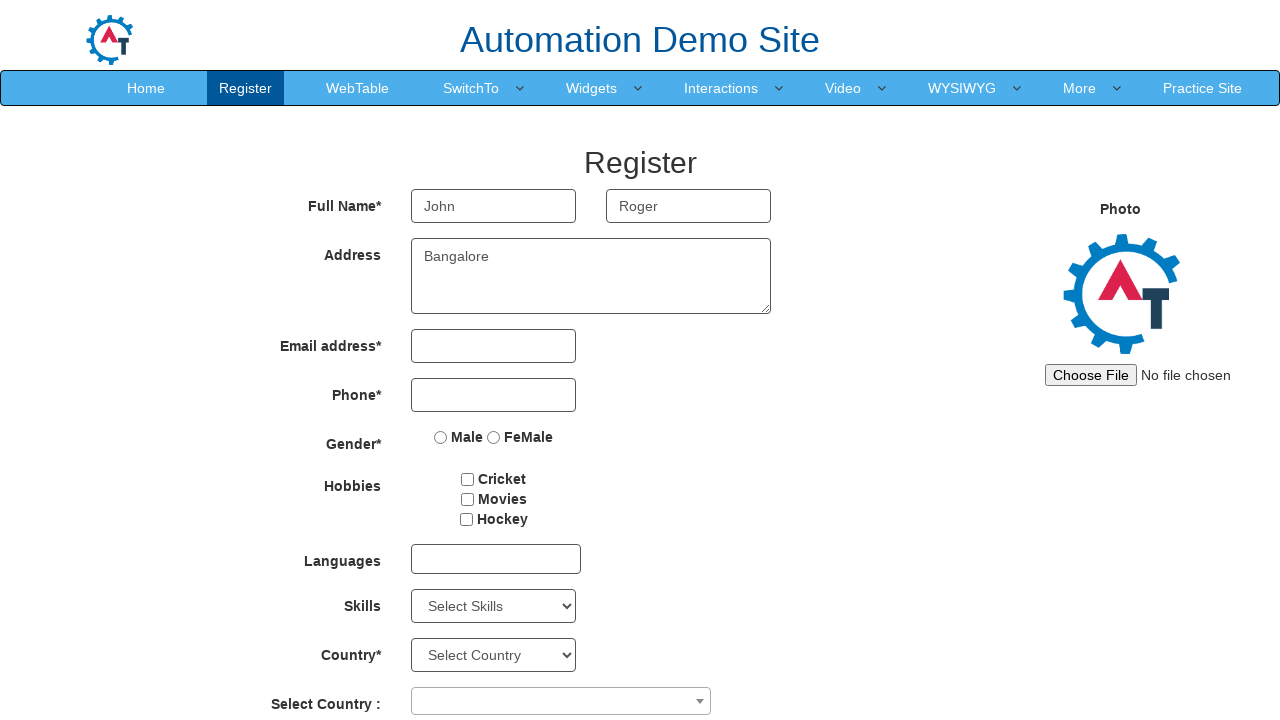

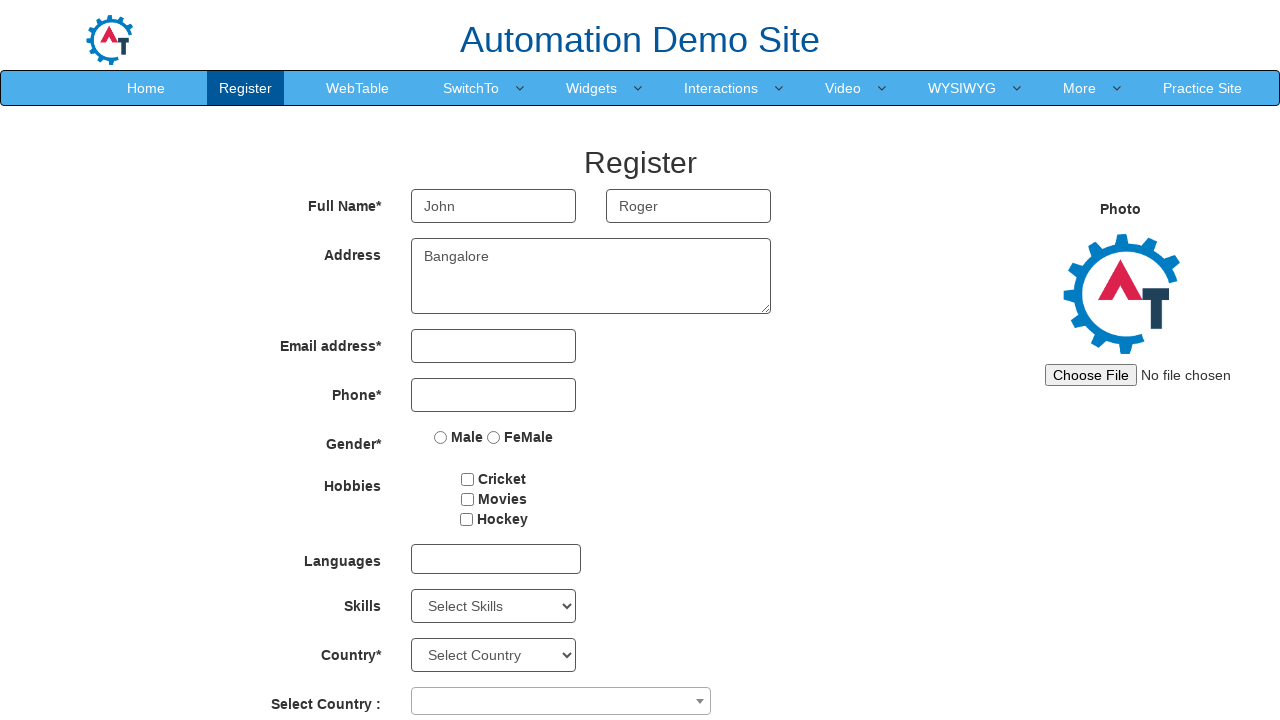